Tests Checkboxes page by verifying the second checkbox selection state

Starting URL: https://the-internet.herokuapp.com

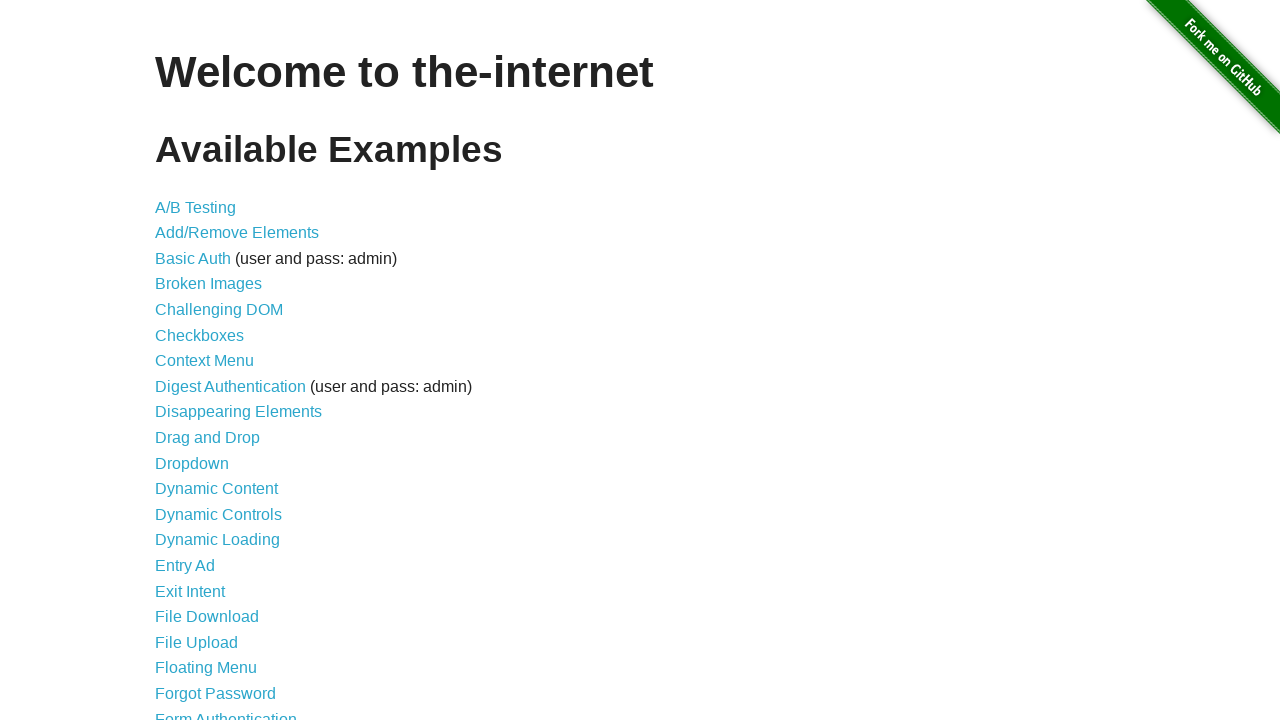

Clicked on Checkboxes link at (200, 335) on text=Checkboxes
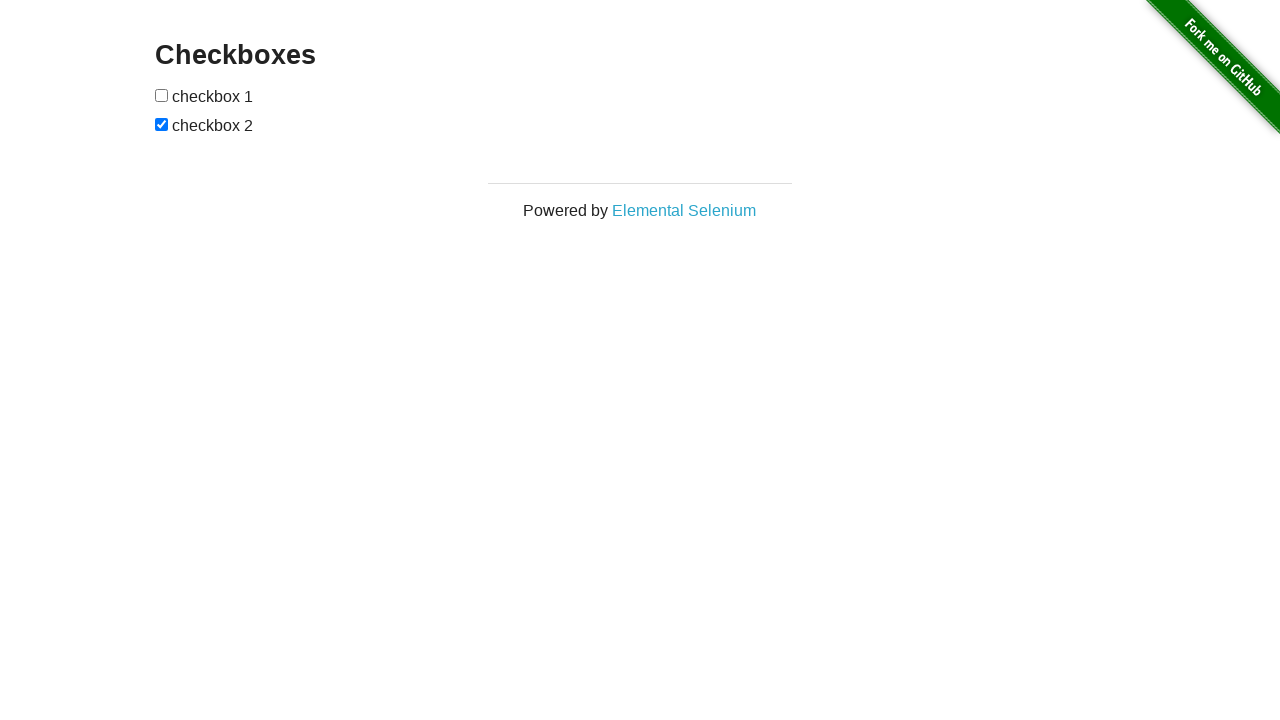

Navigated to Checkboxes page
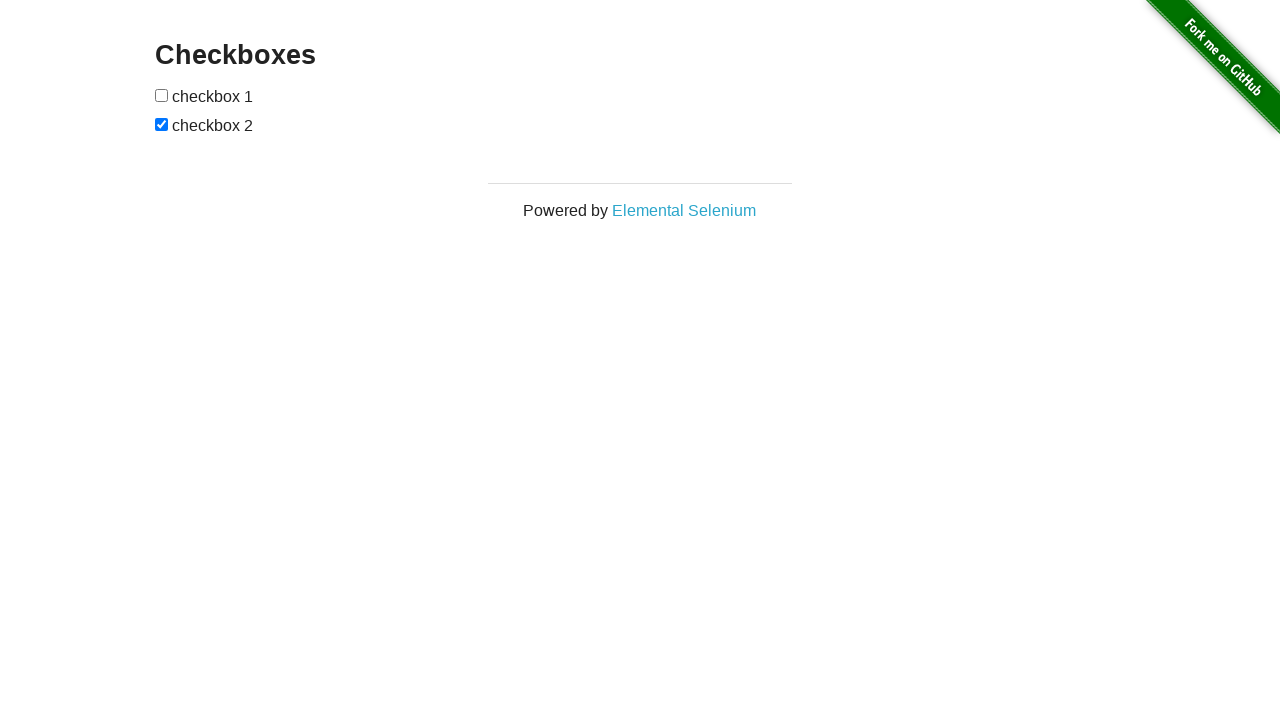

Second checkbox element is visible
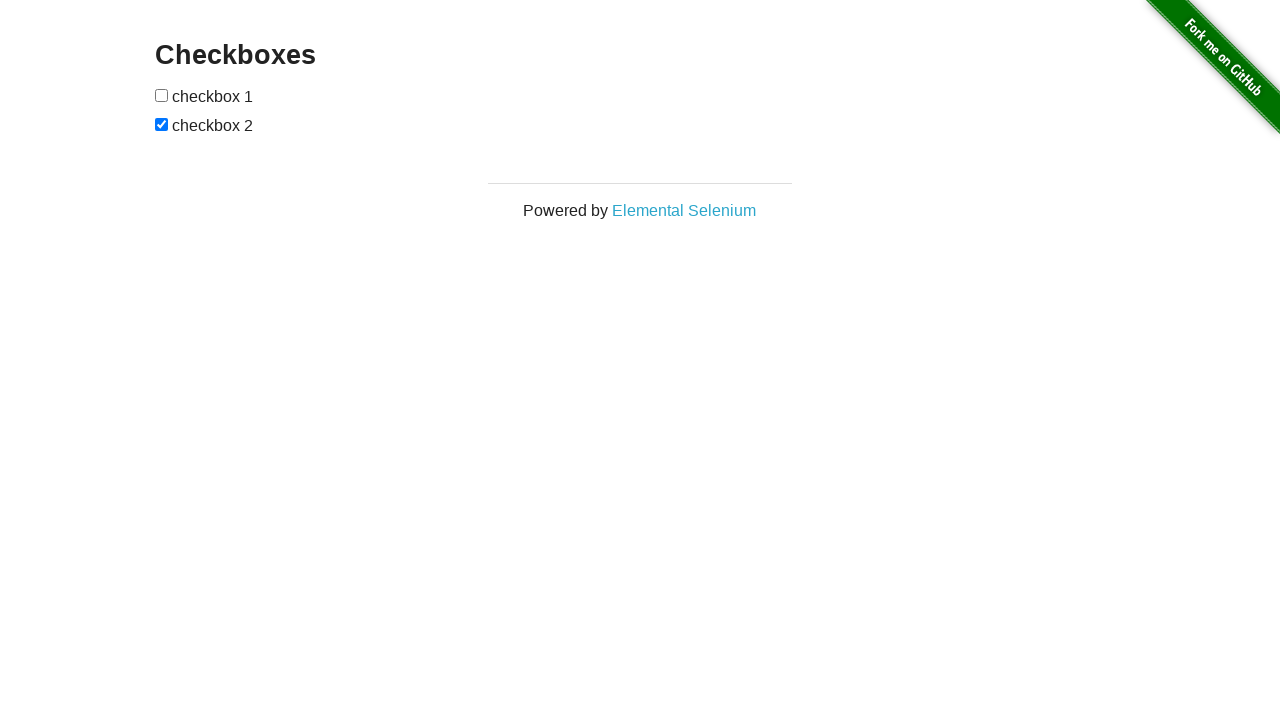

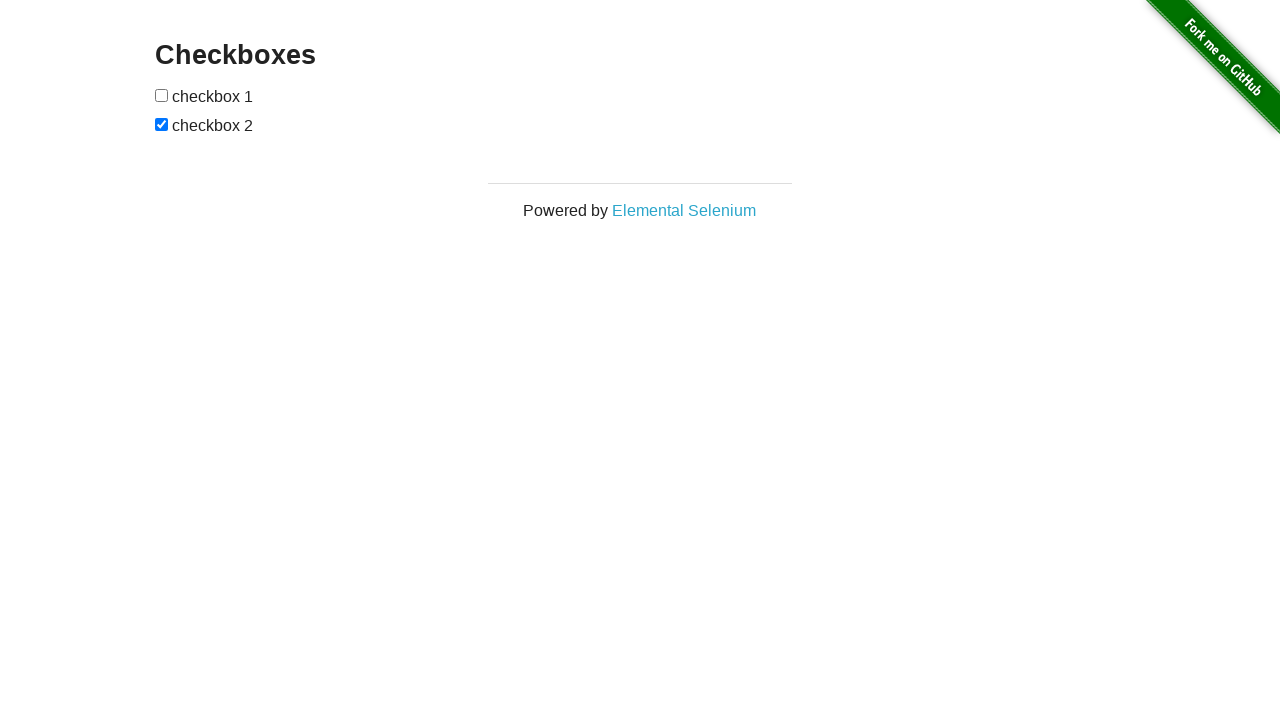